Tests marking individual items as complete by checking their checkboxes

Starting URL: https://demo.playwright.dev/todomvc

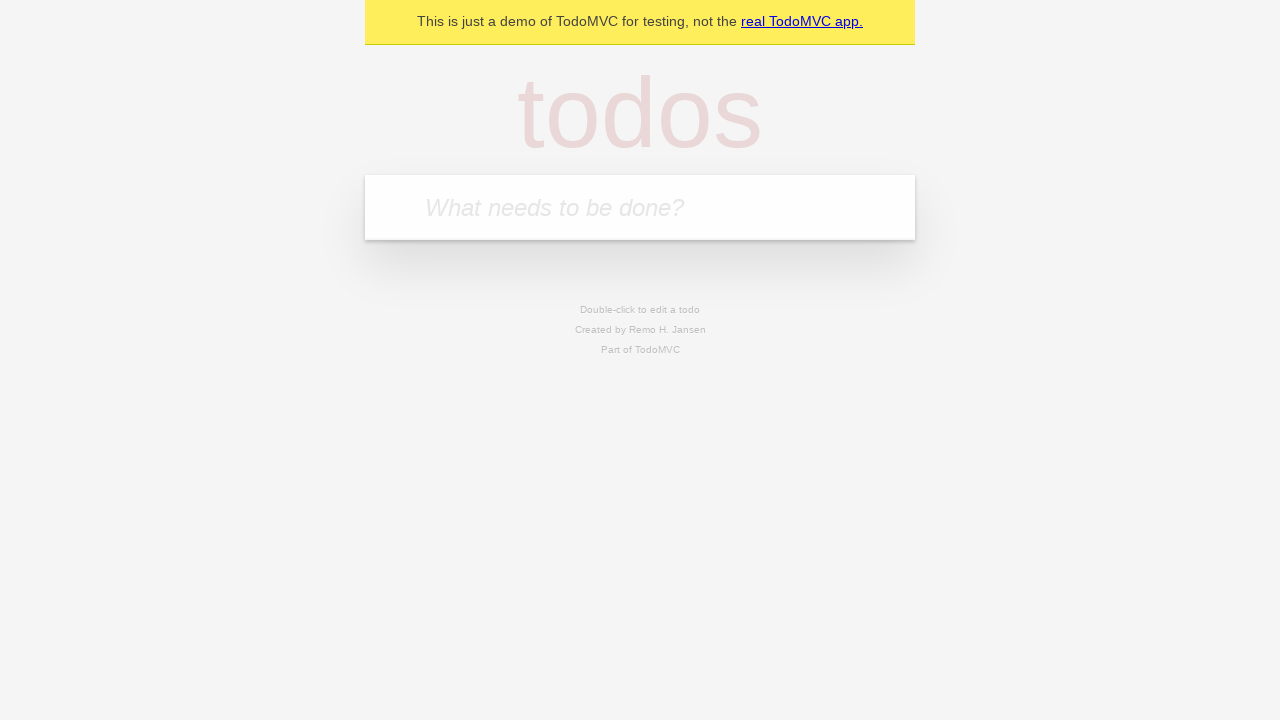

Filled todo input with 'buy some cheese' on internal:attr=[placeholder="What needs to be done?"i]
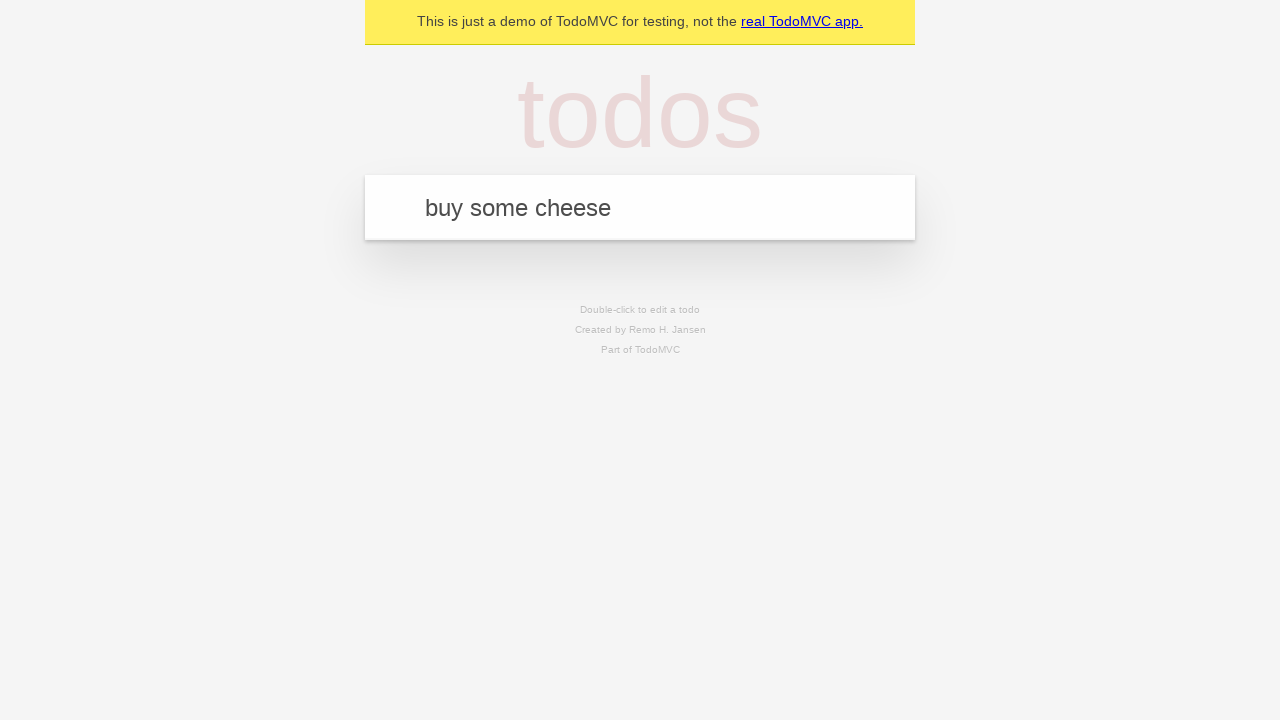

Pressed Enter to create first todo item on internal:attr=[placeholder="What needs to be done?"i]
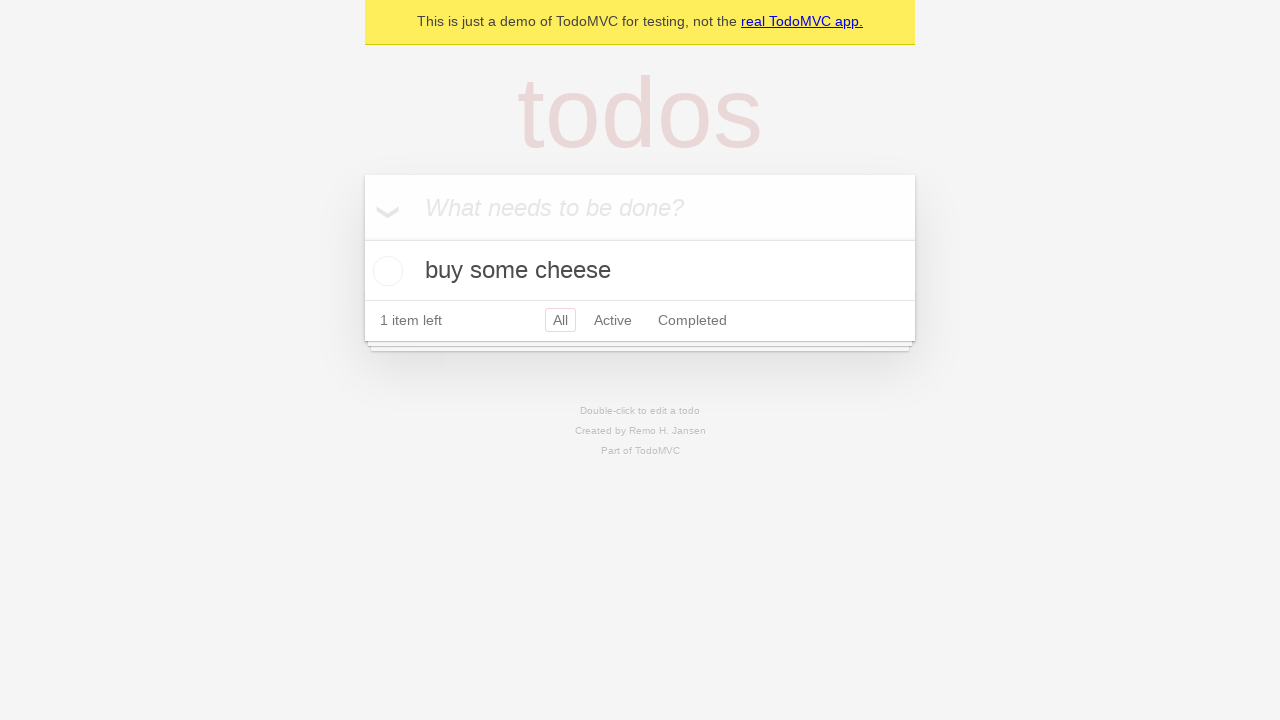

Filled todo input with 'feed the cat' on internal:attr=[placeholder="What needs to be done?"i]
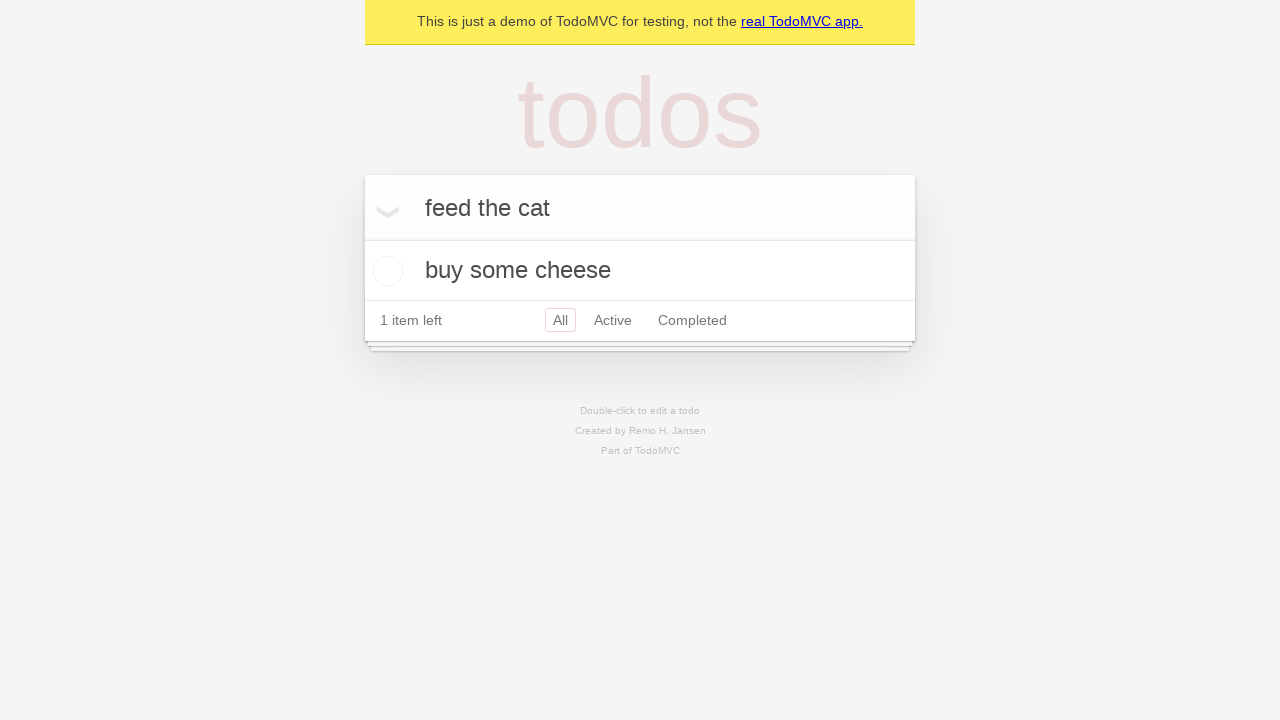

Pressed Enter to create second todo item on internal:attr=[placeholder="What needs to be done?"i]
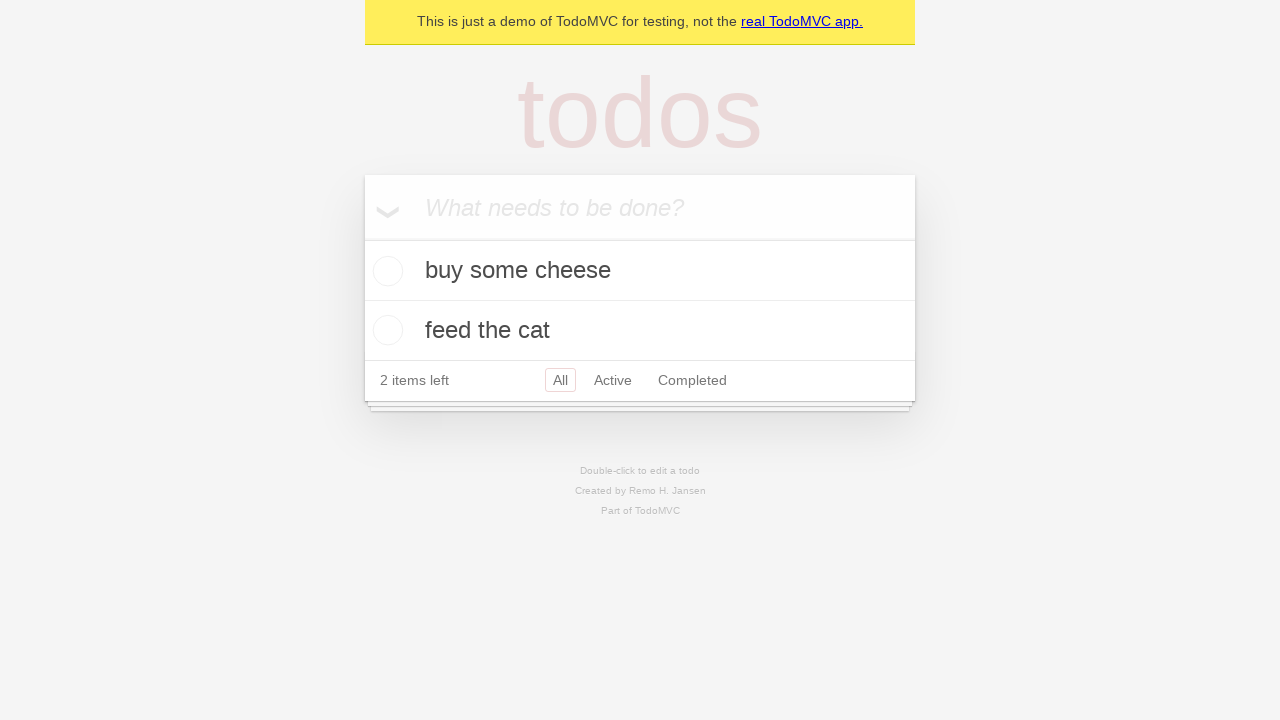

Waited for todo items to appear on the page
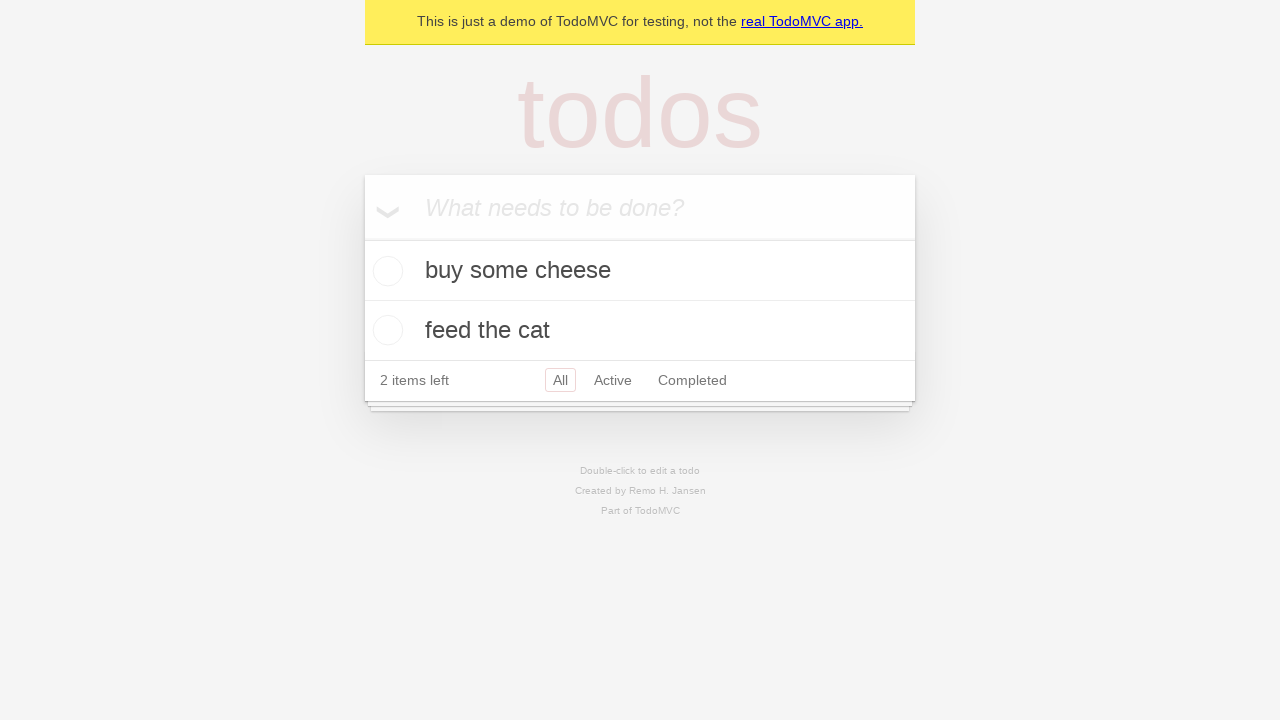

Marked first todo item 'buy some cheese' as complete at (385, 271) on internal:testid=[data-testid="todo-item"s] >> nth=0 >> internal:role=checkbox
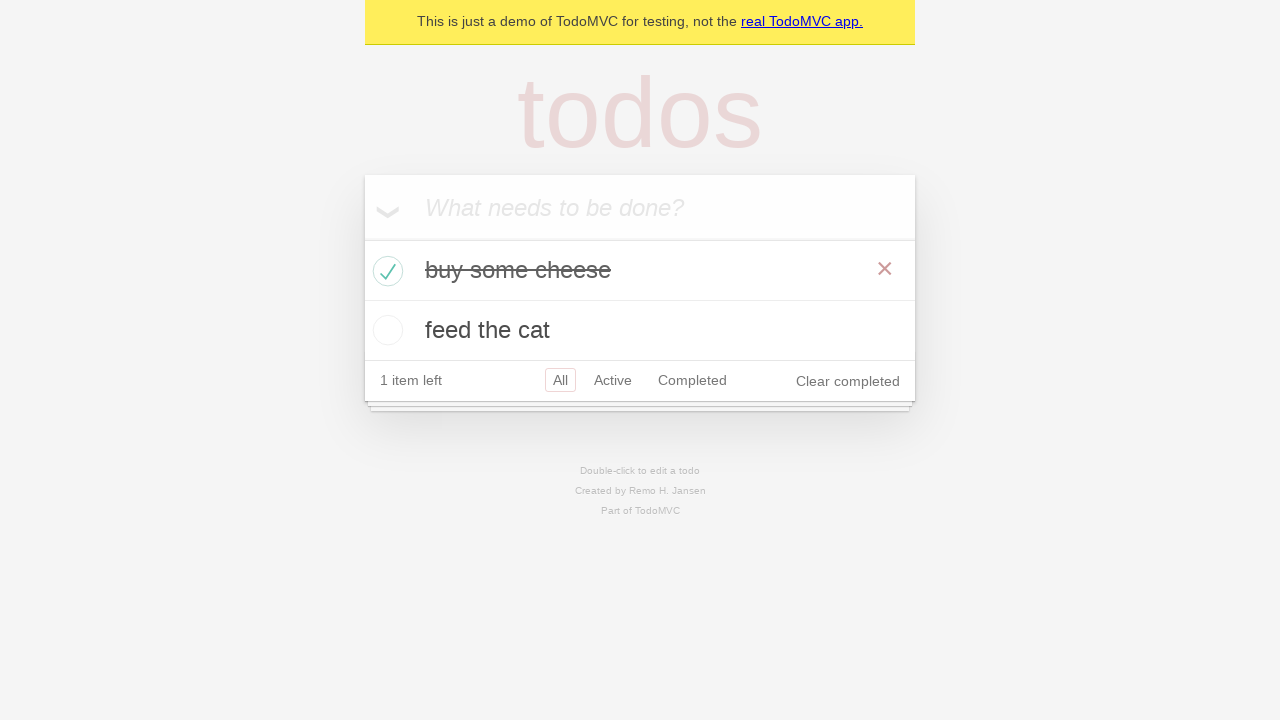

Marked second todo item 'feed the cat' as complete at (385, 330) on internal:testid=[data-testid="todo-item"s] >> nth=1 >> internal:role=checkbox
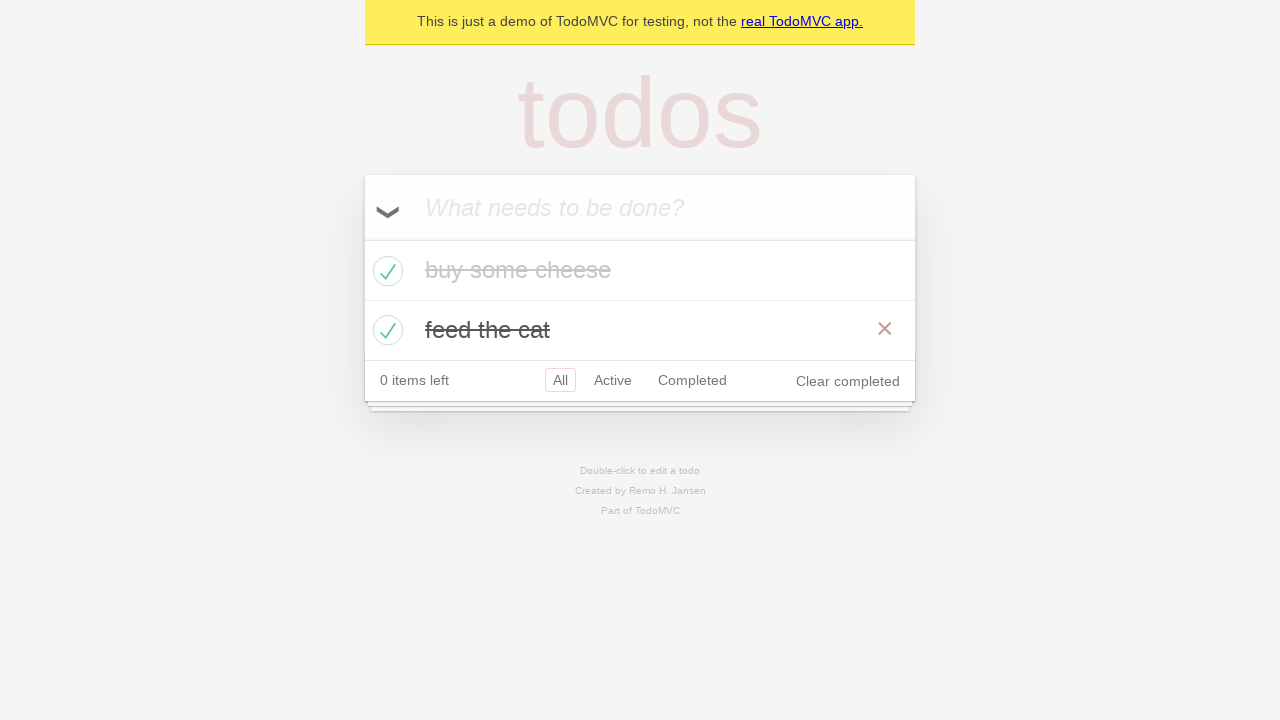

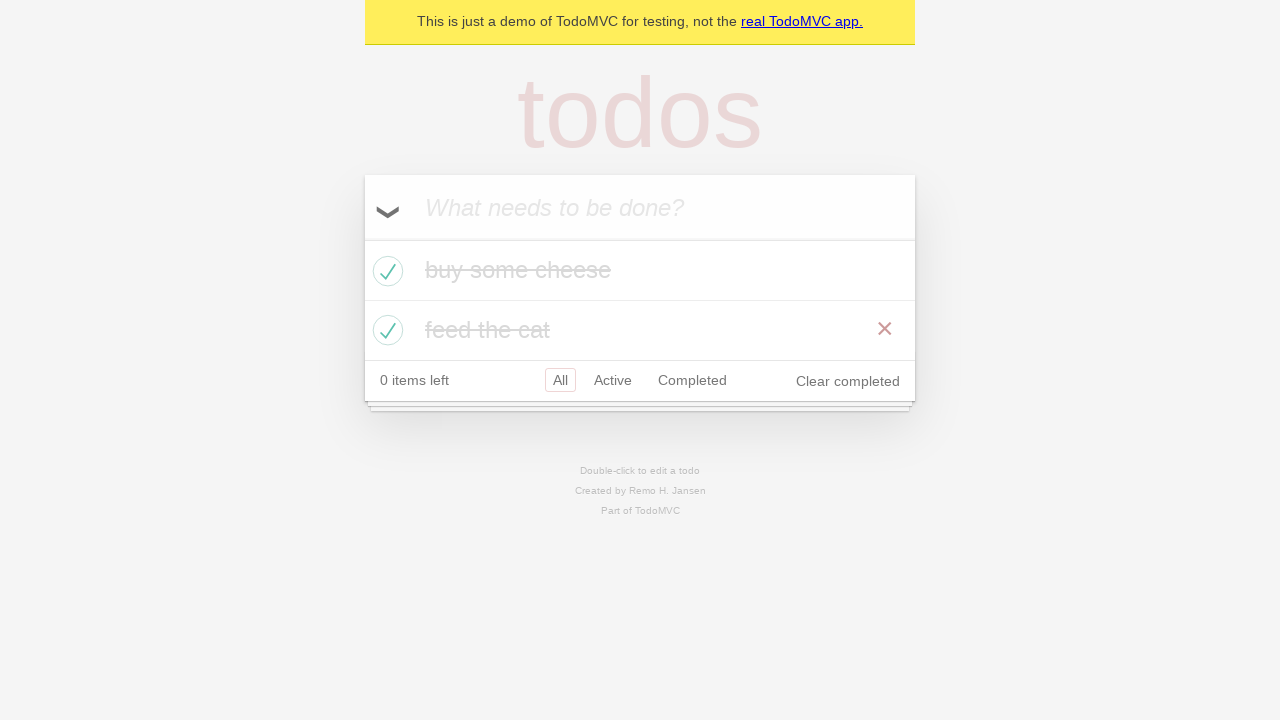